Tests marking individual todo items as complete by checking their toggle buttons

Starting URL: https://demo.playwright.dev/todomvc

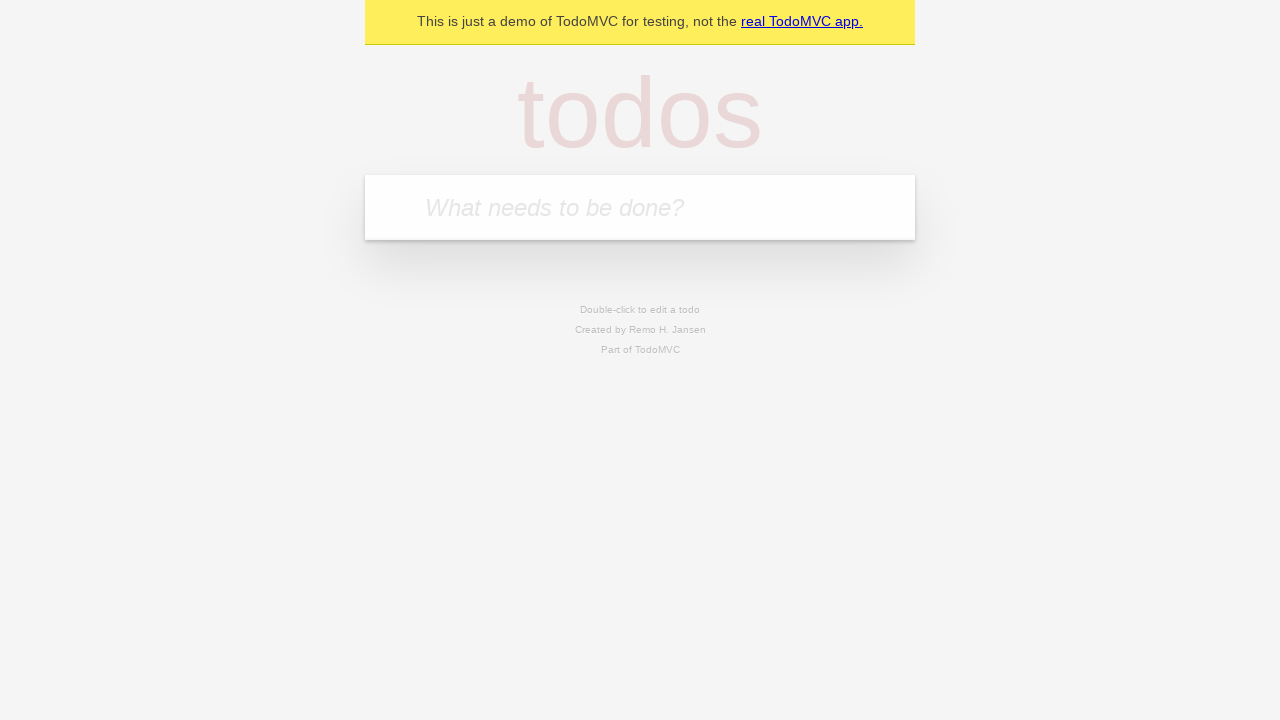

Filled new todo input with 'buy some cheese' on .new-todo
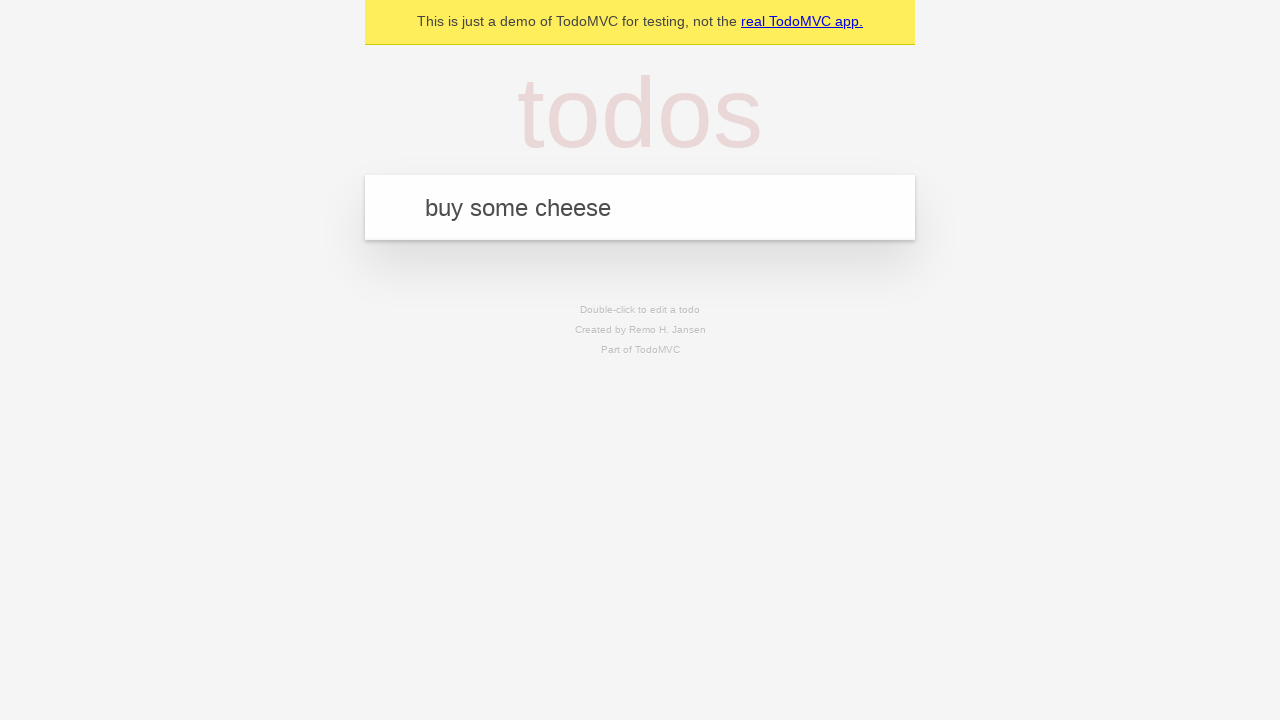

Pressed Enter to create first todo item on .new-todo
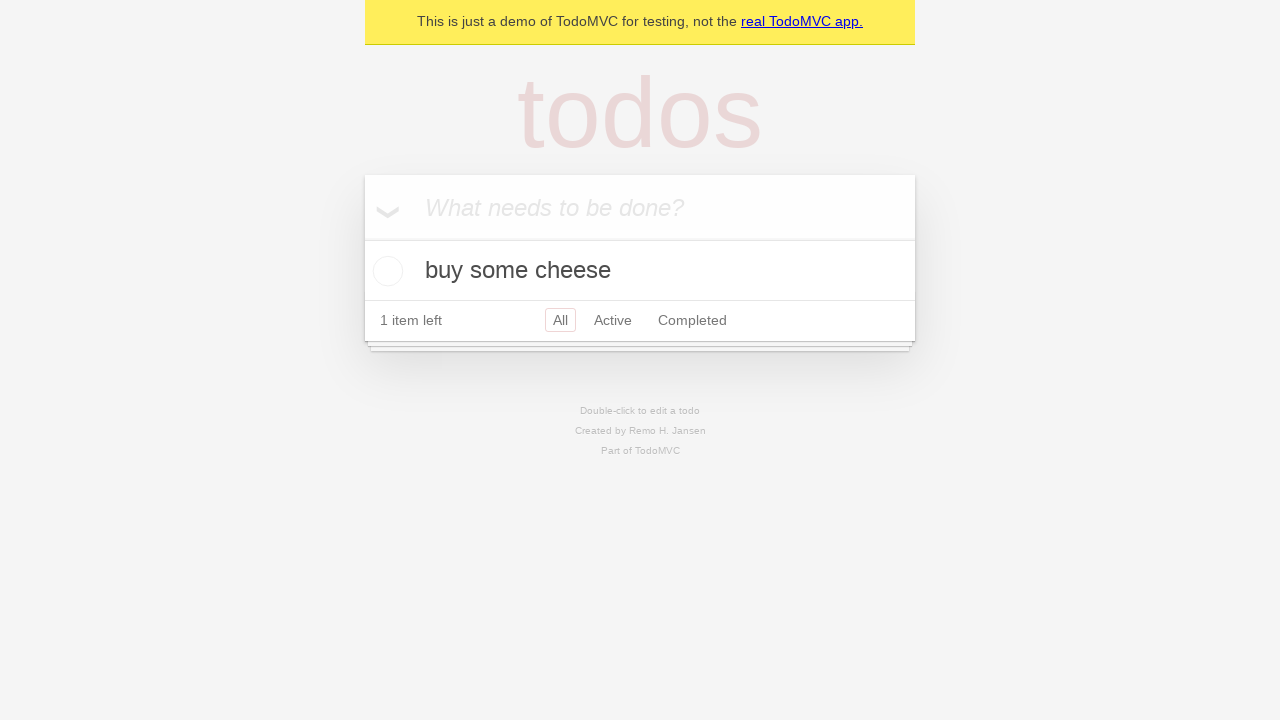

Filled new todo input with 'feed the cat' on .new-todo
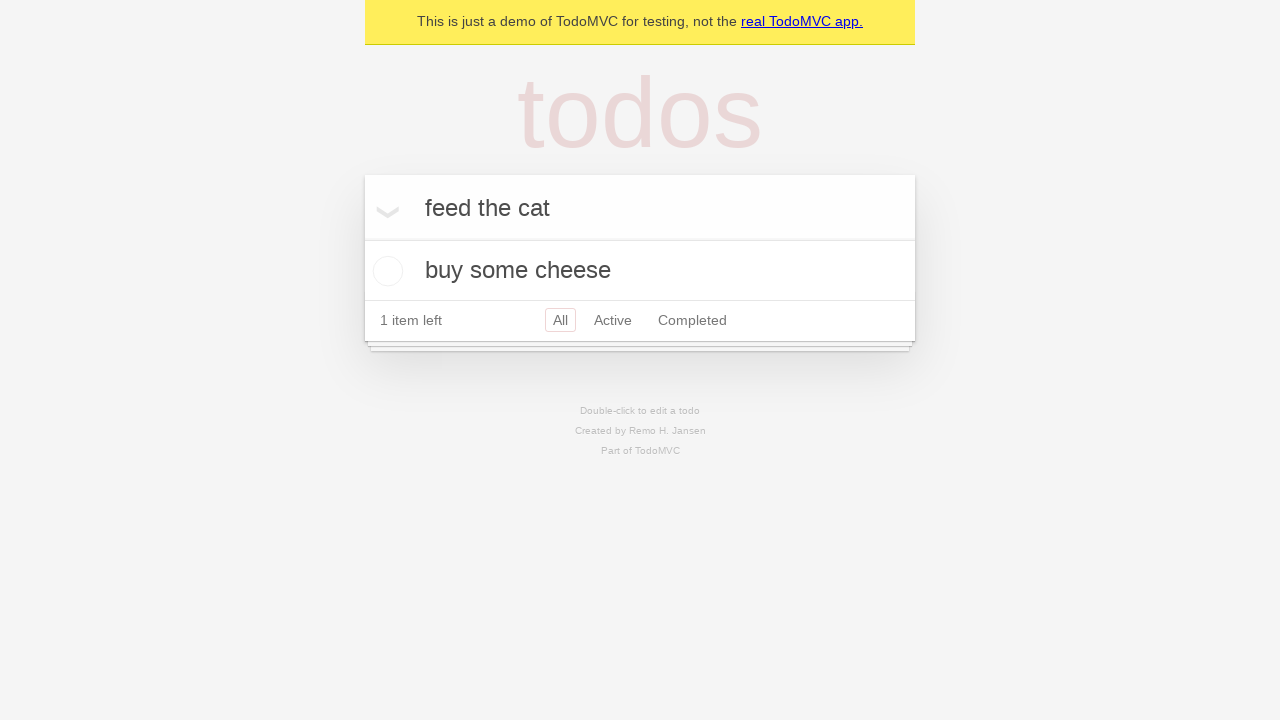

Pressed Enter to create second todo item on .new-todo
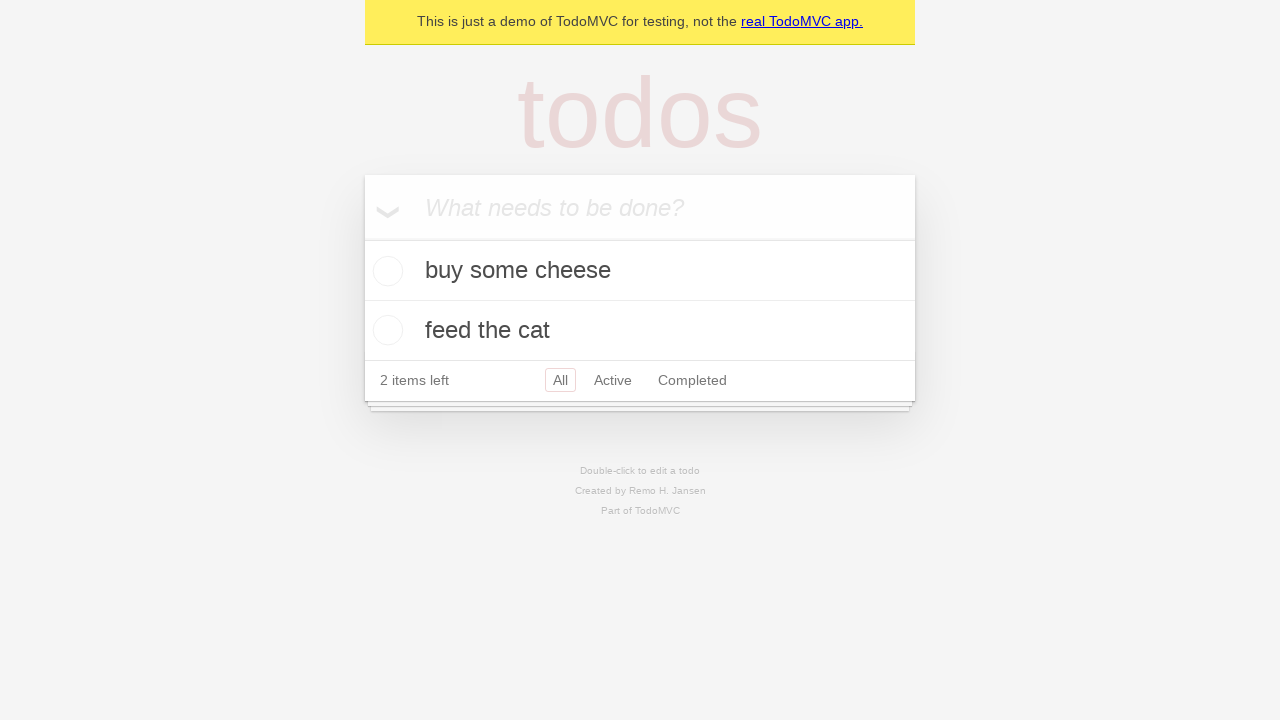

Waited for second todo item to appear in list
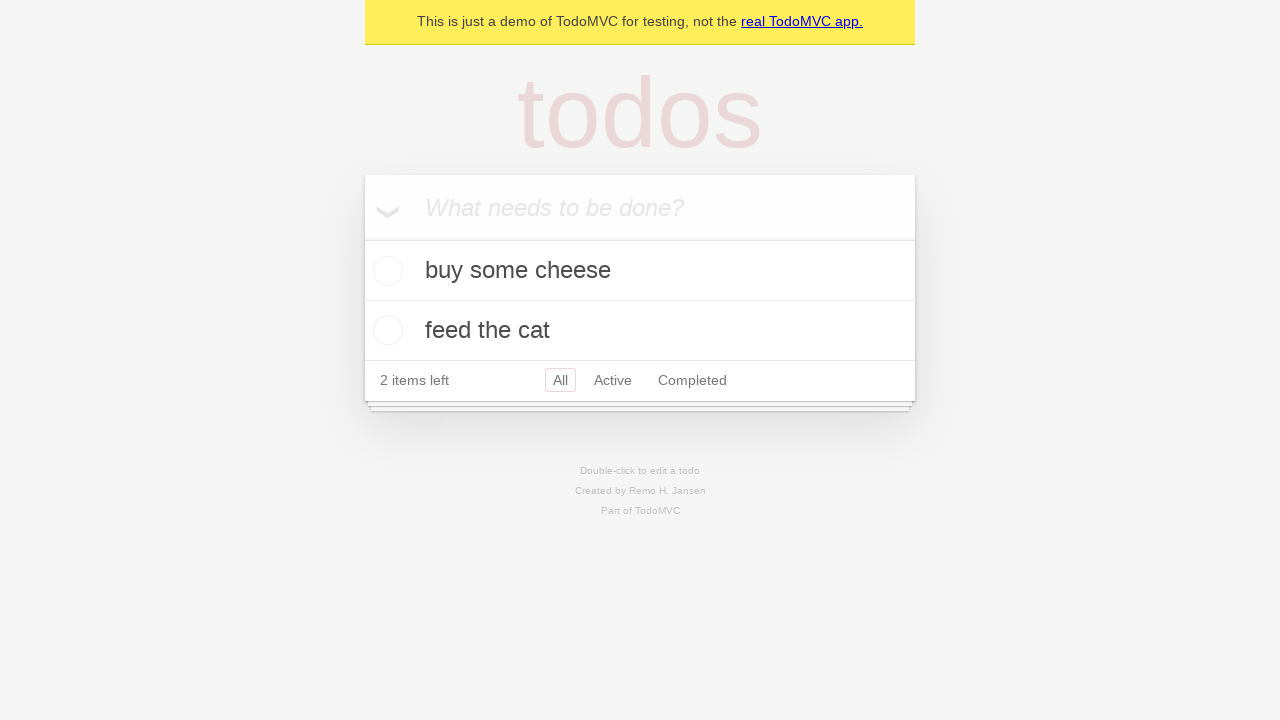

Checked toggle button for first todo item 'buy some cheese' at (385, 271) on .todo-list li >> nth=0 >> .toggle
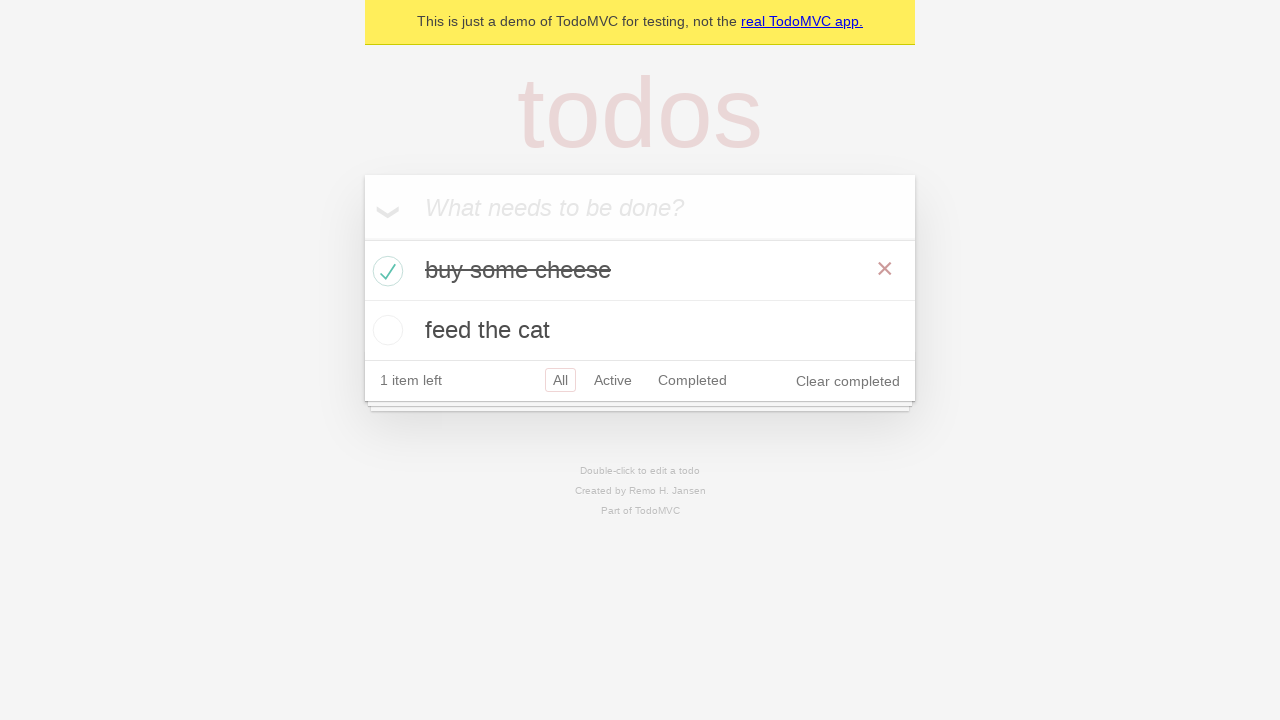

Checked toggle button for second todo item 'feed the cat' at (385, 330) on .todo-list li >> nth=1 >> .toggle
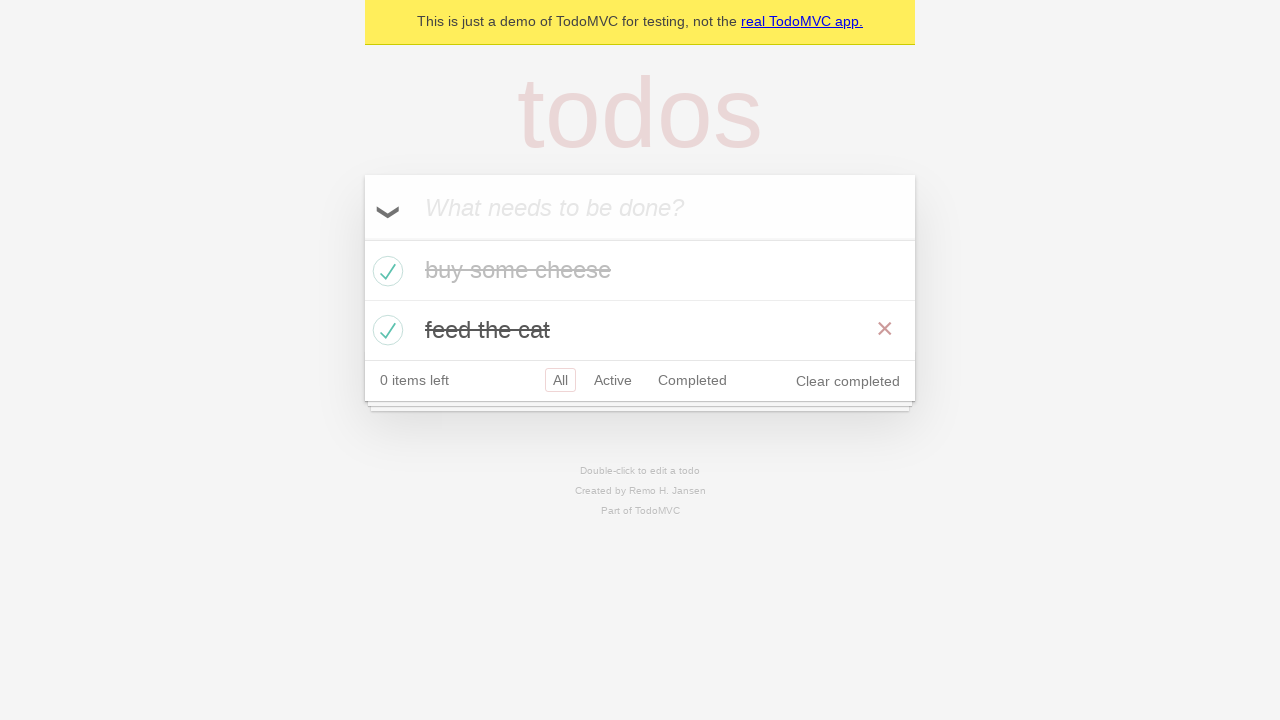

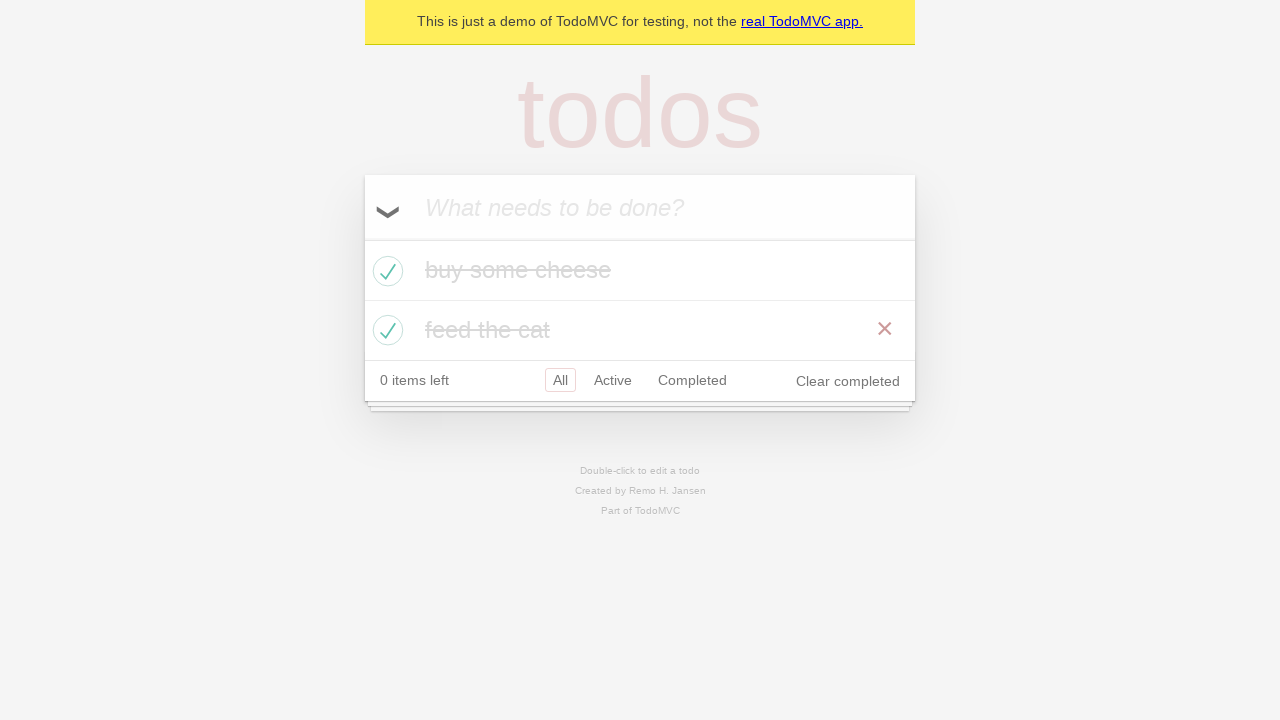